Tests slider functionality by dragging the slider handle horizontally

Starting URL: https://jqueryui.com/slider/

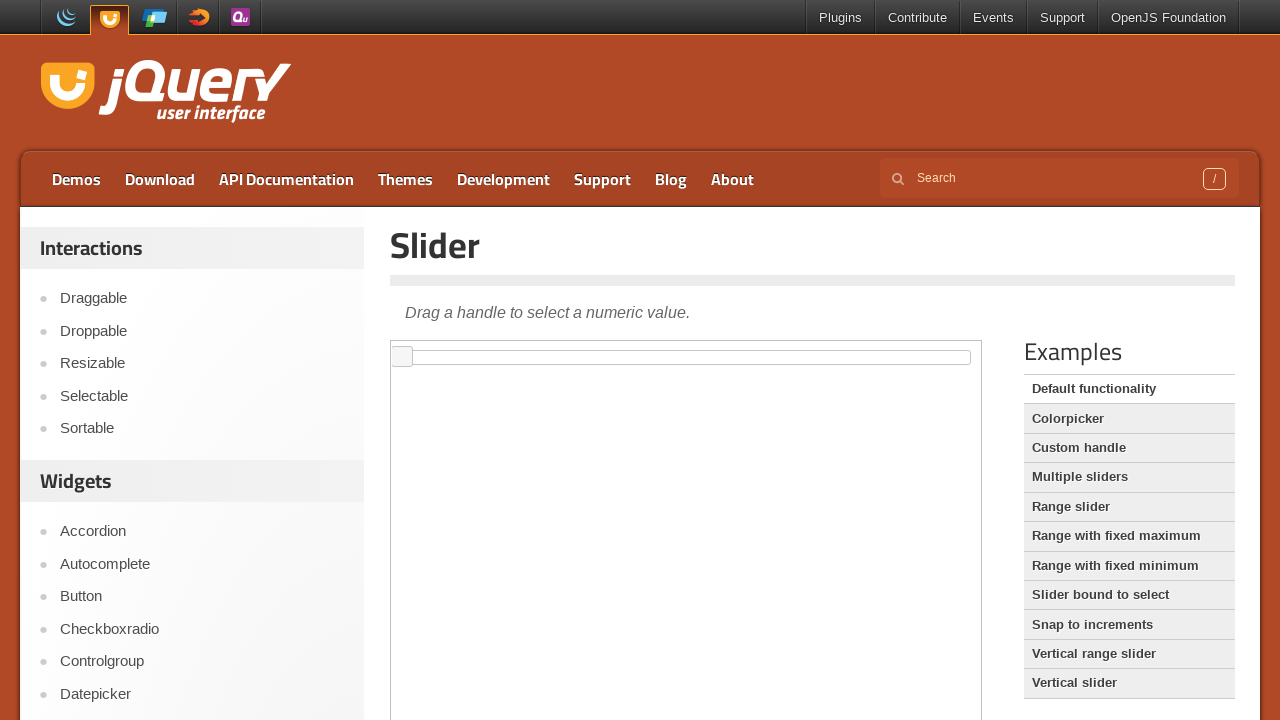

Waited for slider element to load in iframe
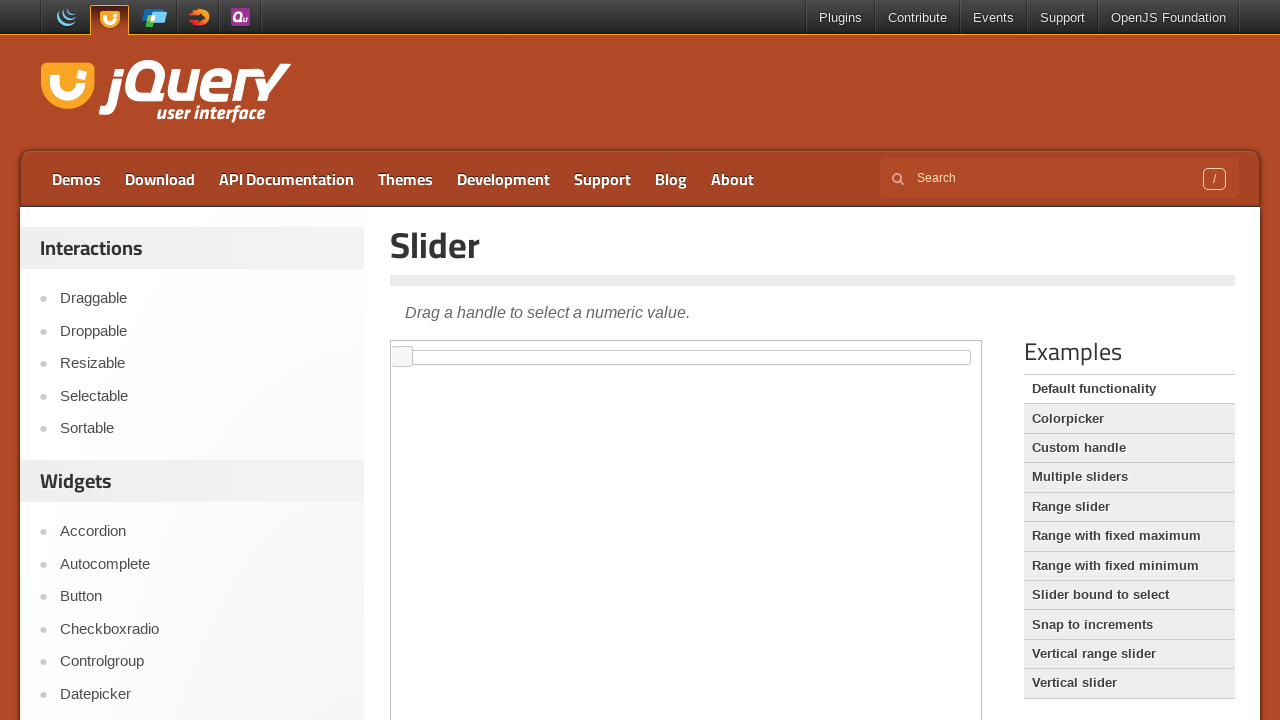

Selected iframe containing slider
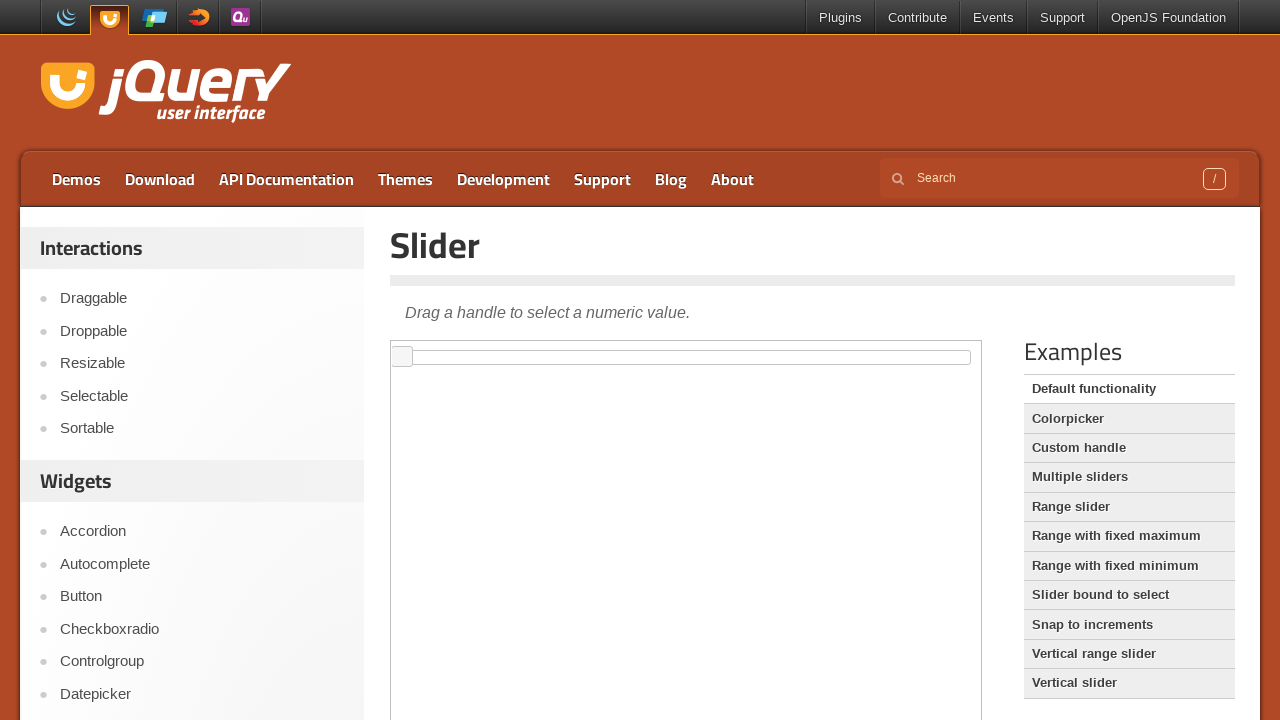

Located slider handle element
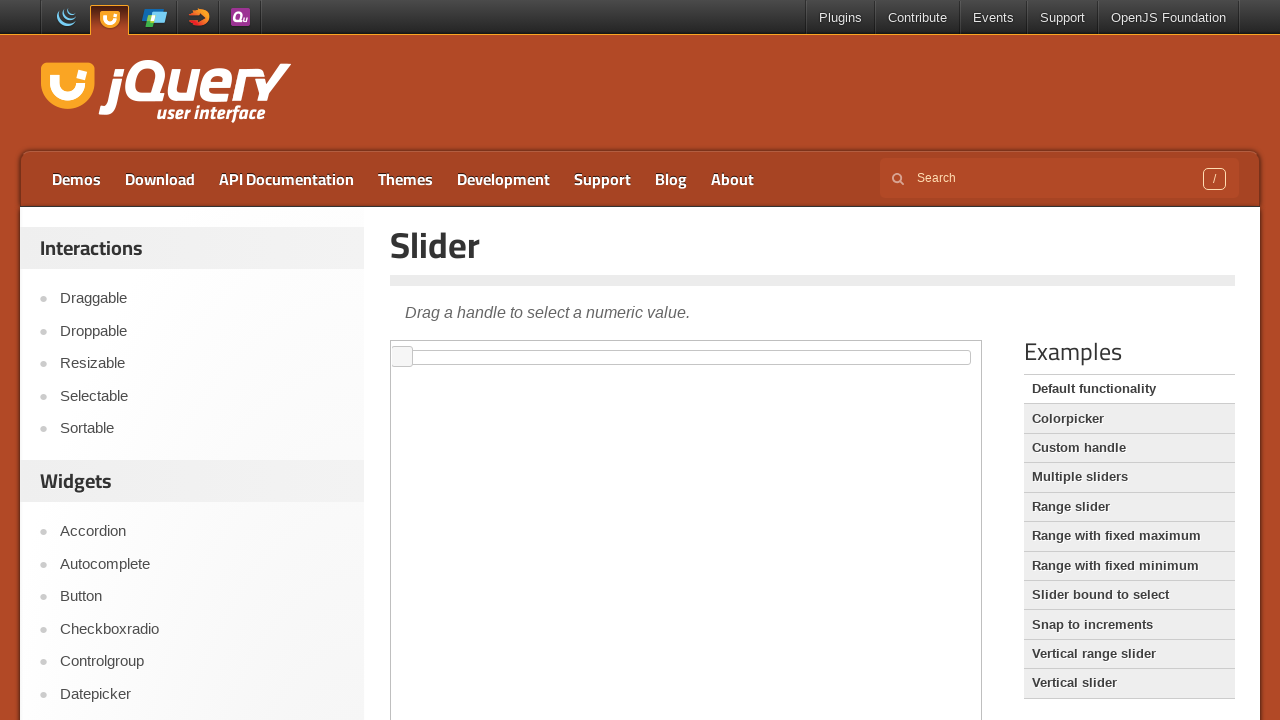

Dragged slider handle horizontally to position x=300 at (701, 351)
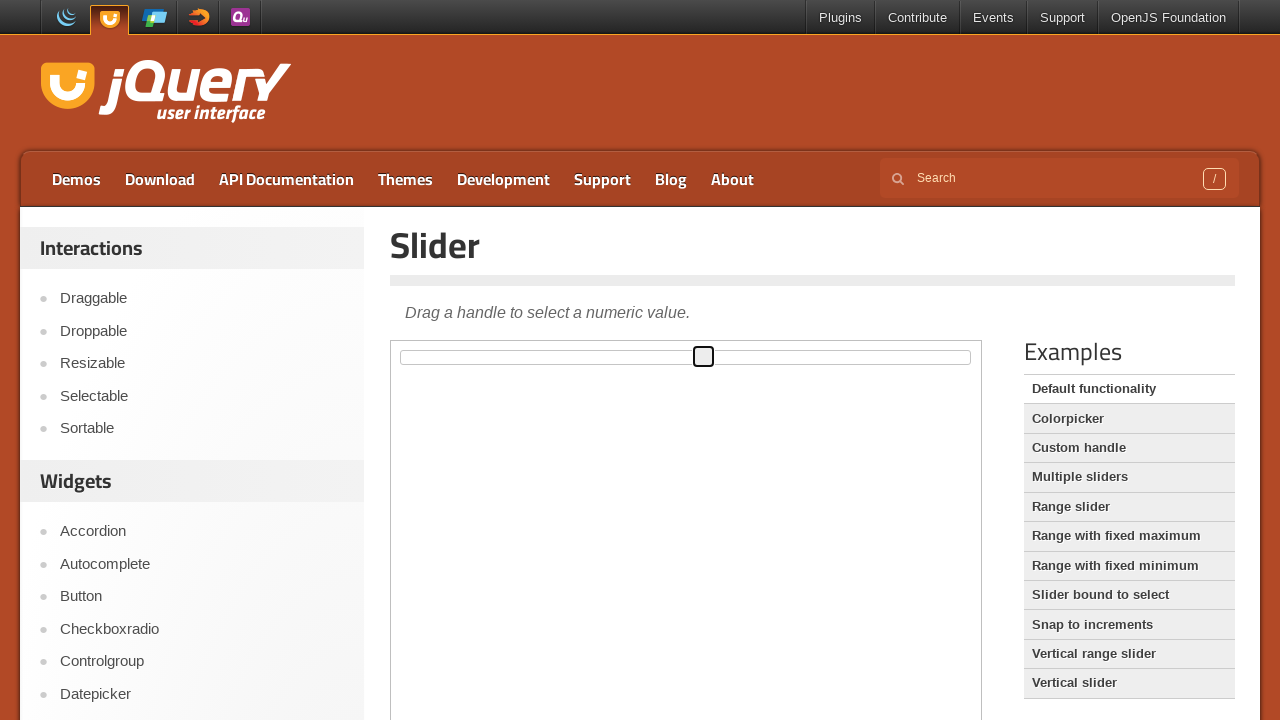

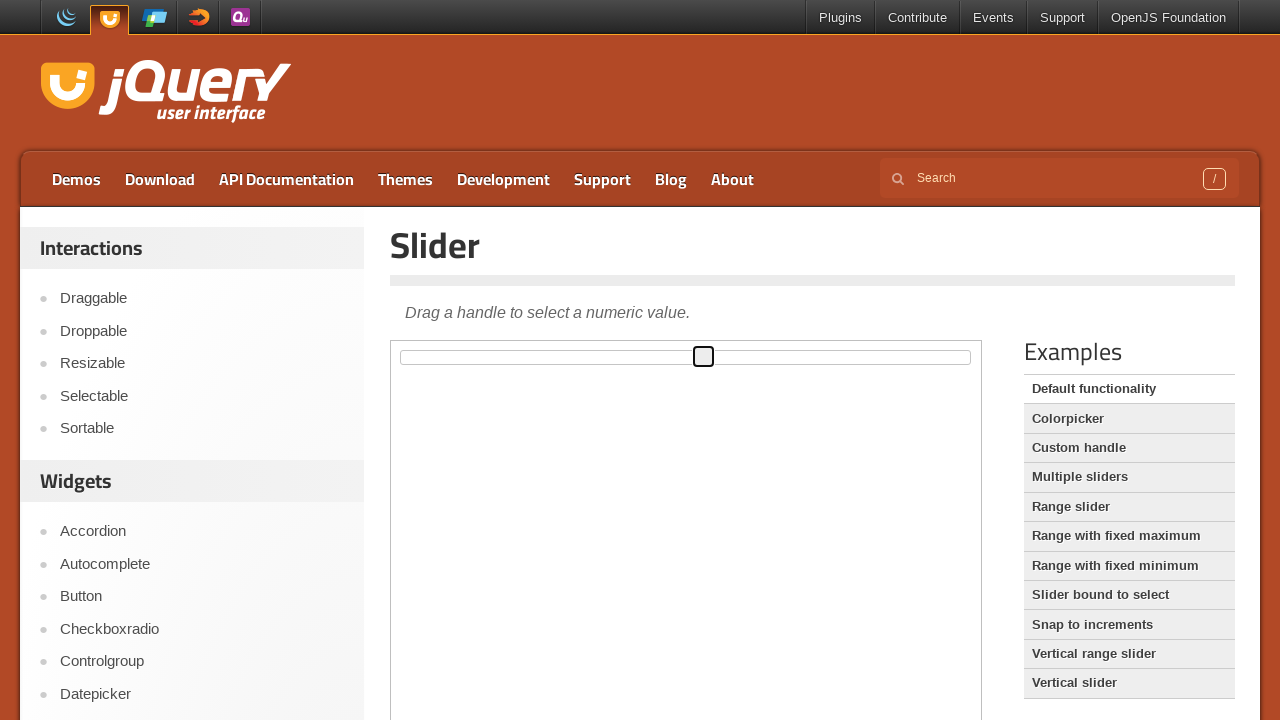